Tests drag and drop functionality by dragging rectangle A to position B and verifying the elements have swapped positions

Starting URL: https://the-internet.herokuapp.com/drag_and_drop

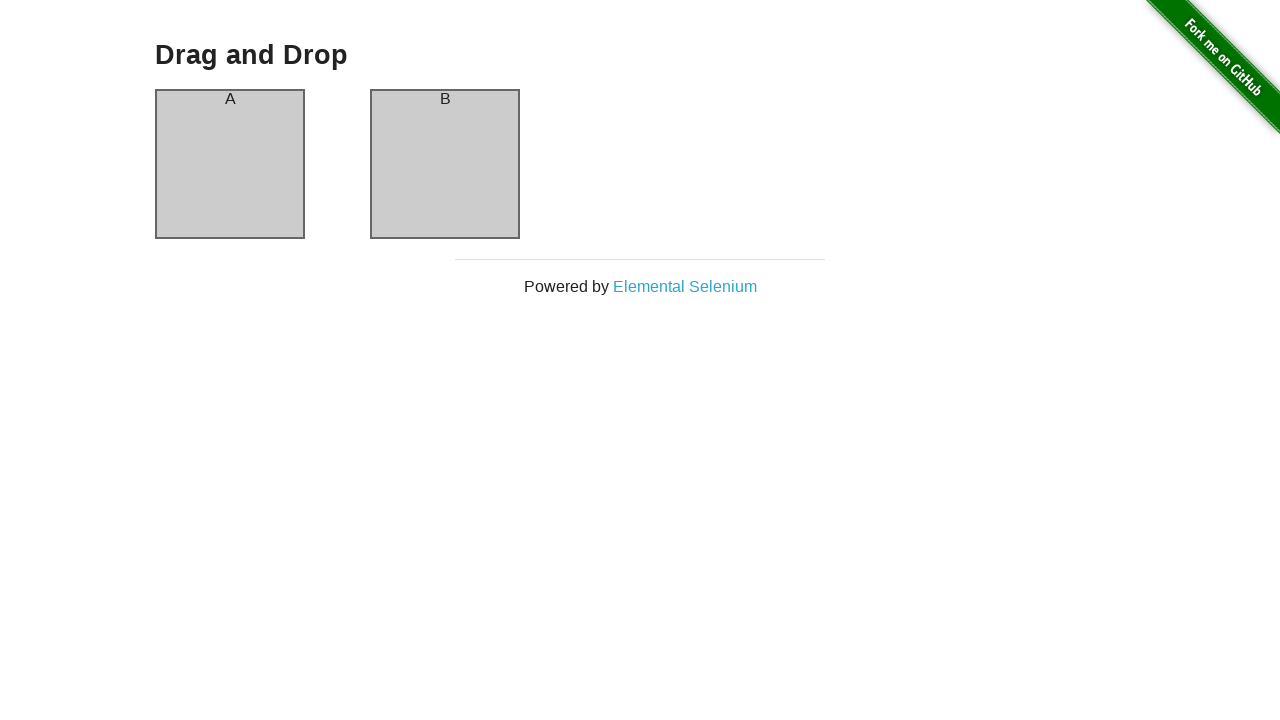

Waited for column-a selector to be available
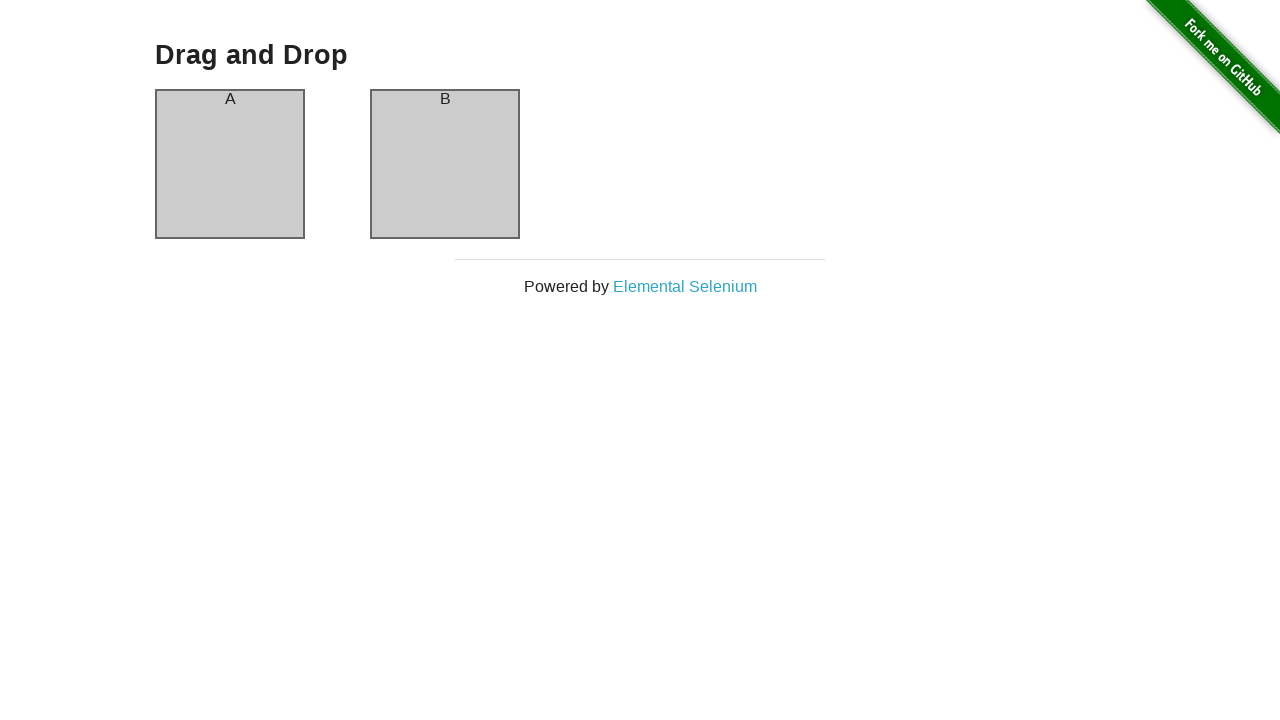

Waited for column-b selector to be available
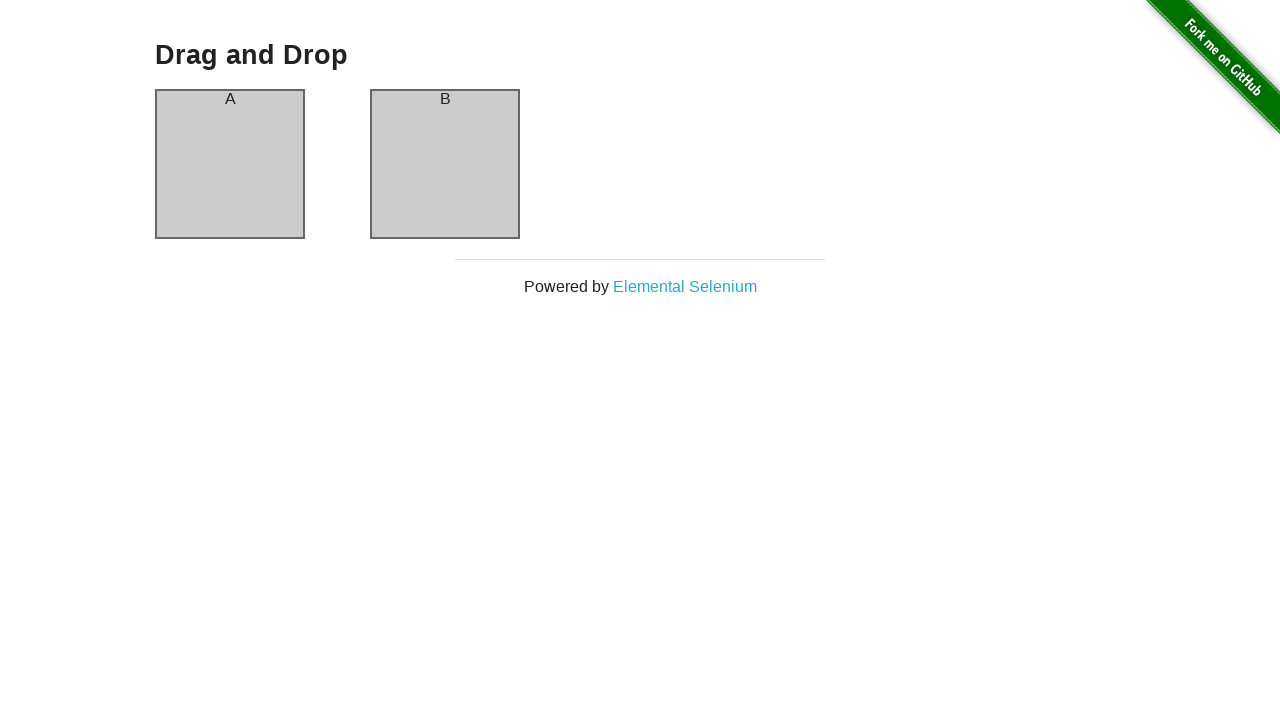

Dragged rectangle A from column-a to column-b at (445, 164)
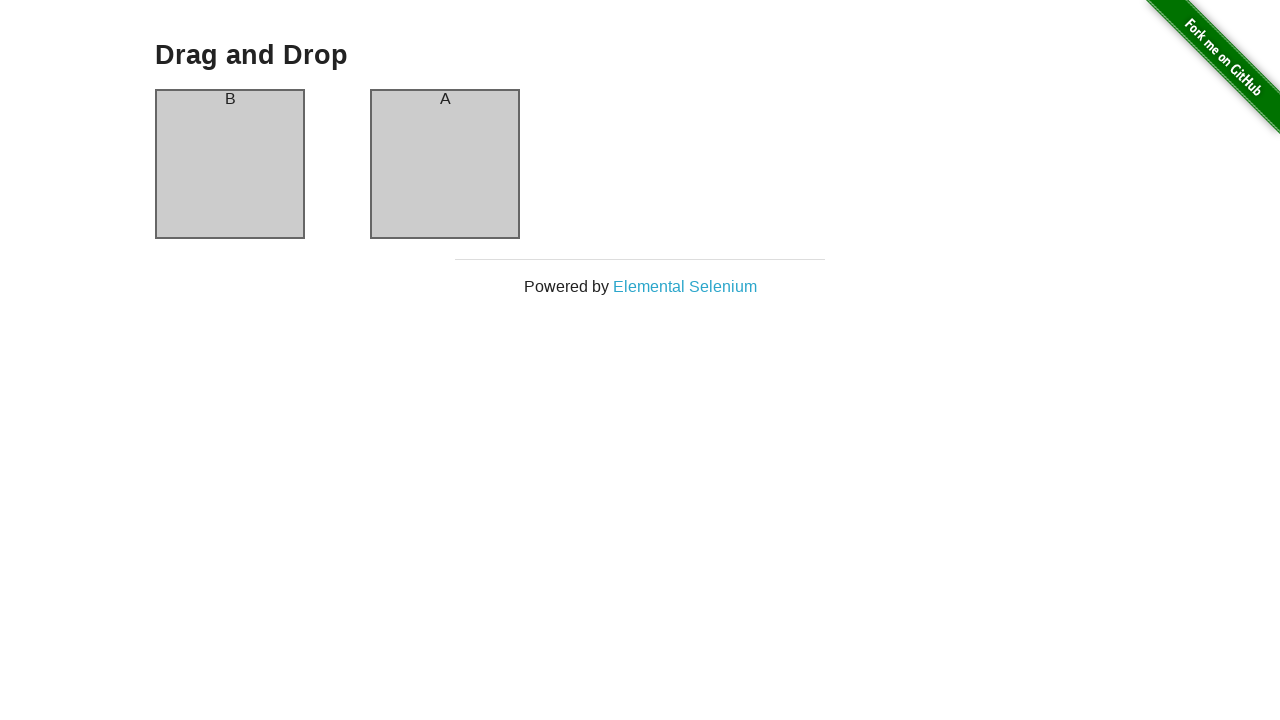

Verified that rectangle B is now in column-a after drag and drop
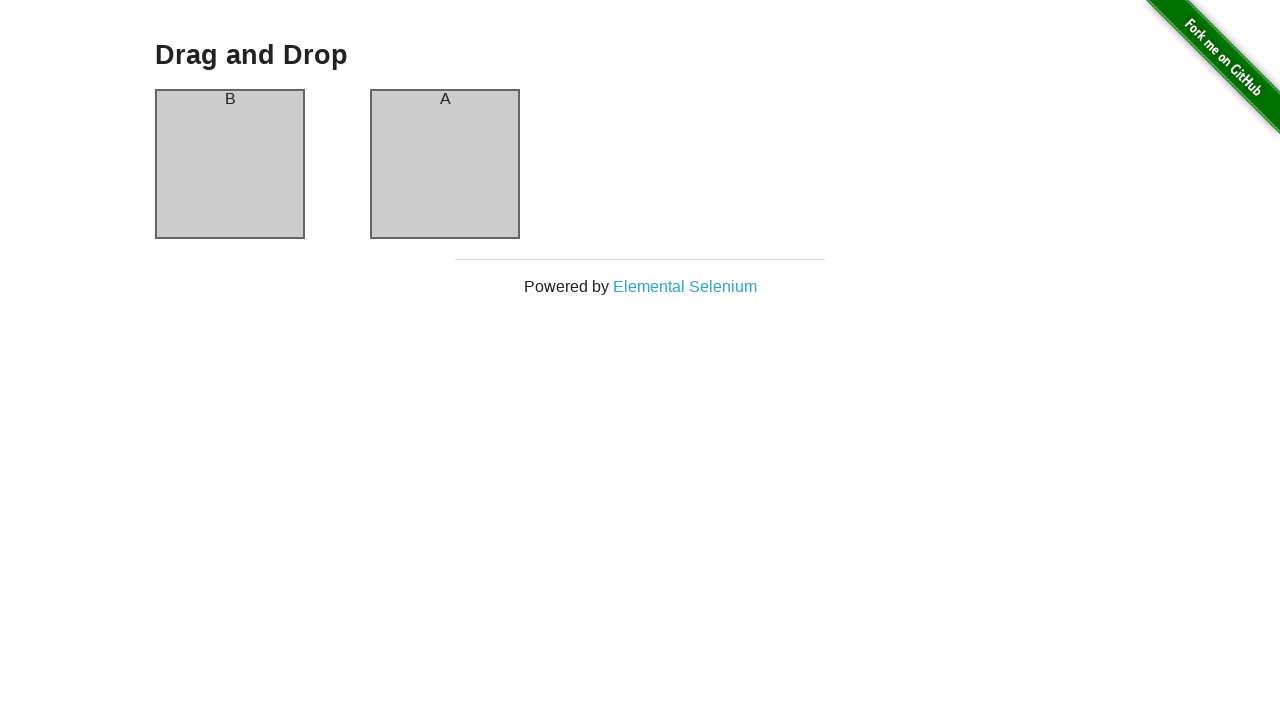

Verified that rectangle A is now in column-b after drag and drop
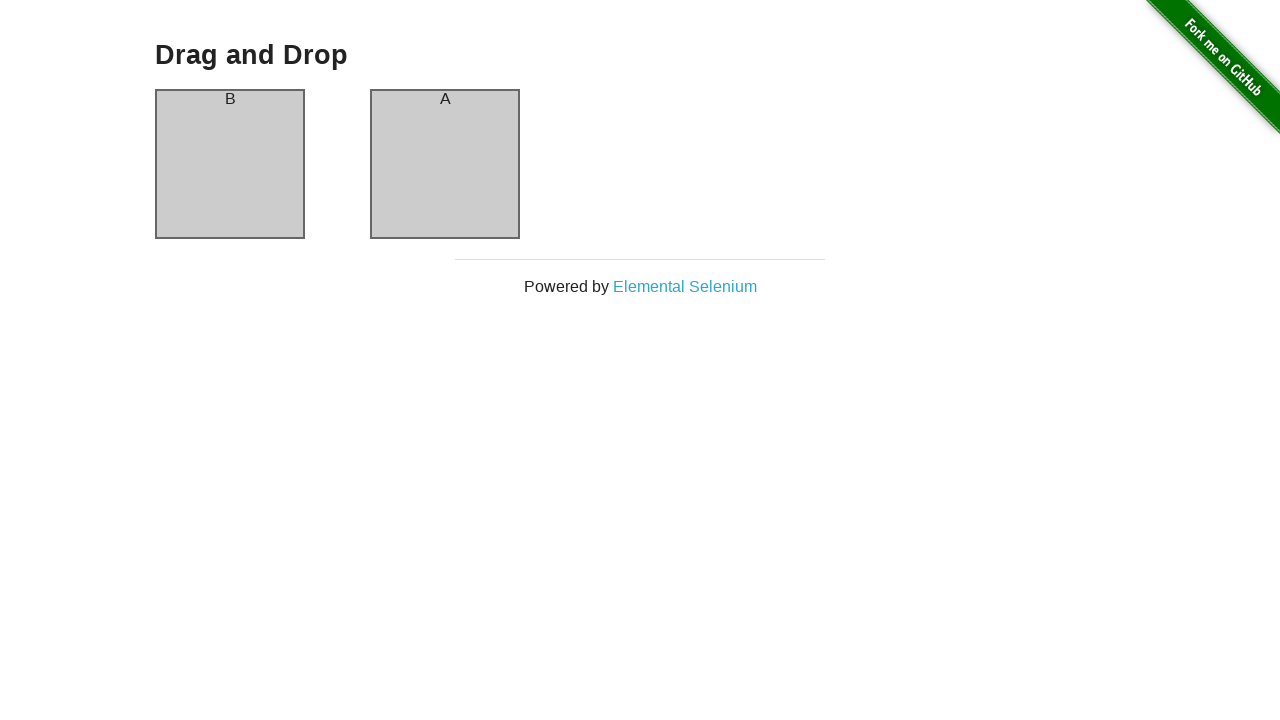

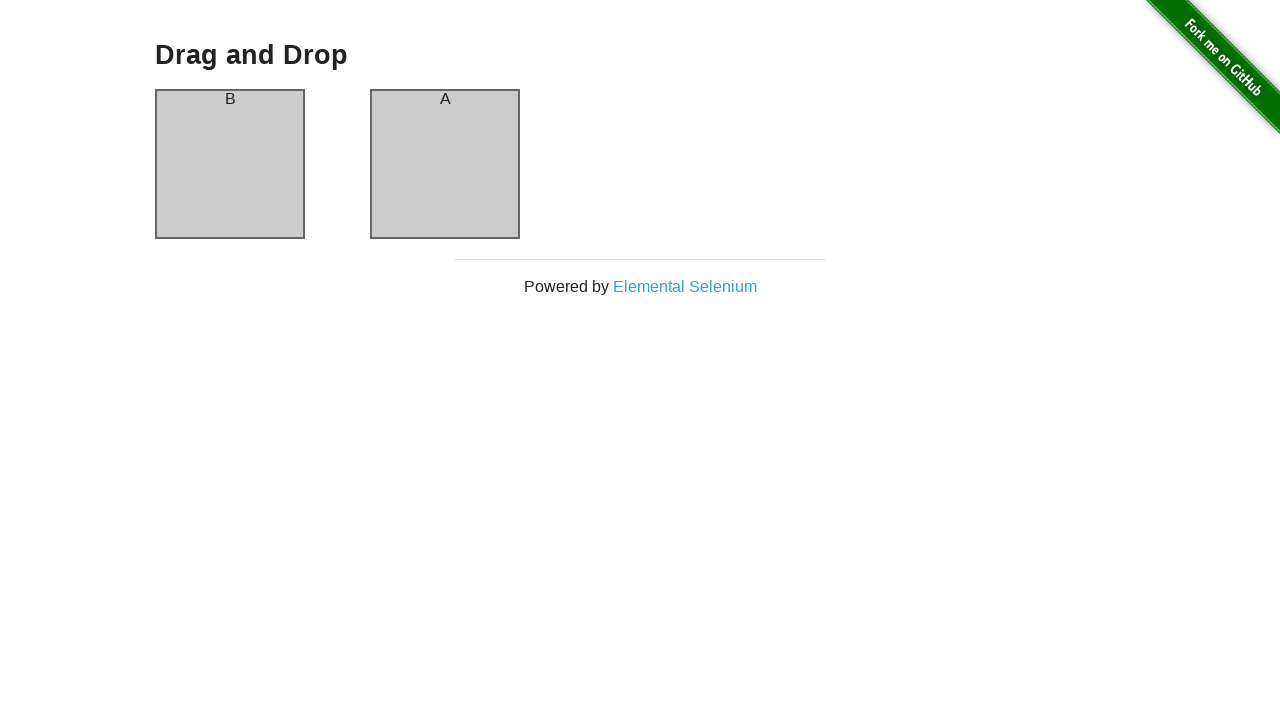